Navigates to Form Authentication and verifies the page title

Starting URL: https://the-internet.herokuapp.com/

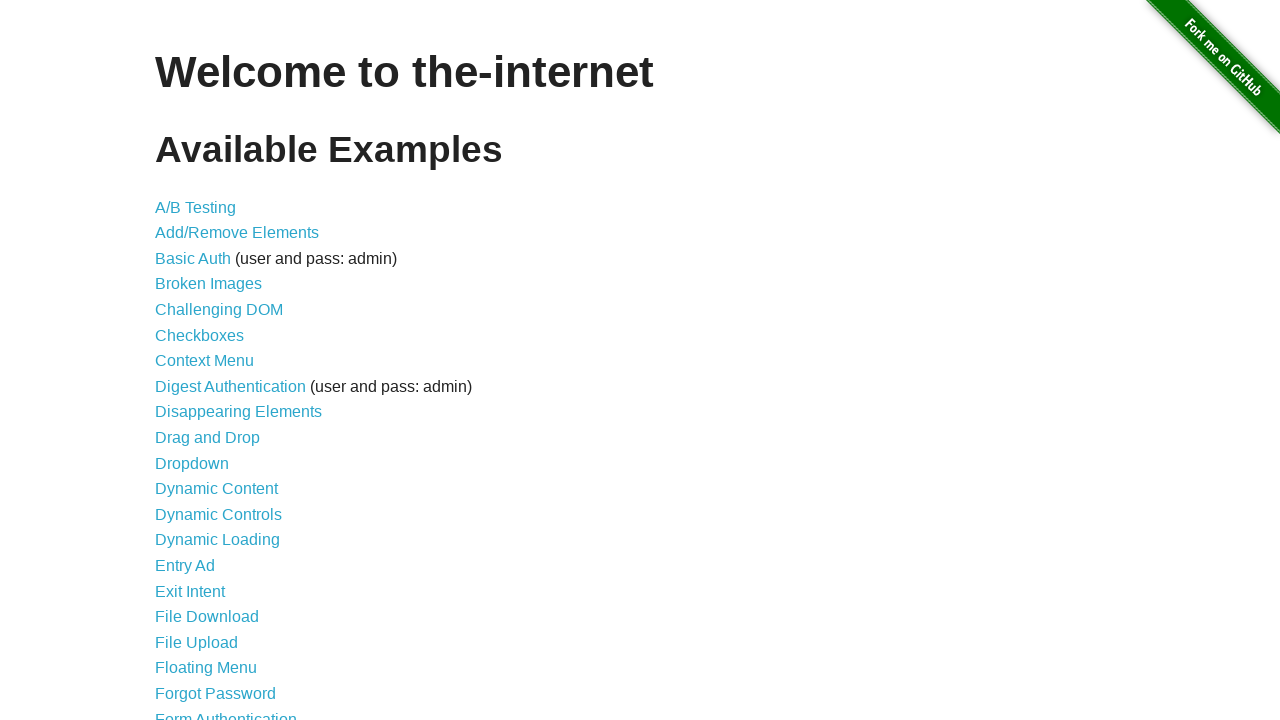

Clicked on Form Authentication link at (226, 712) on text=Form Authentication
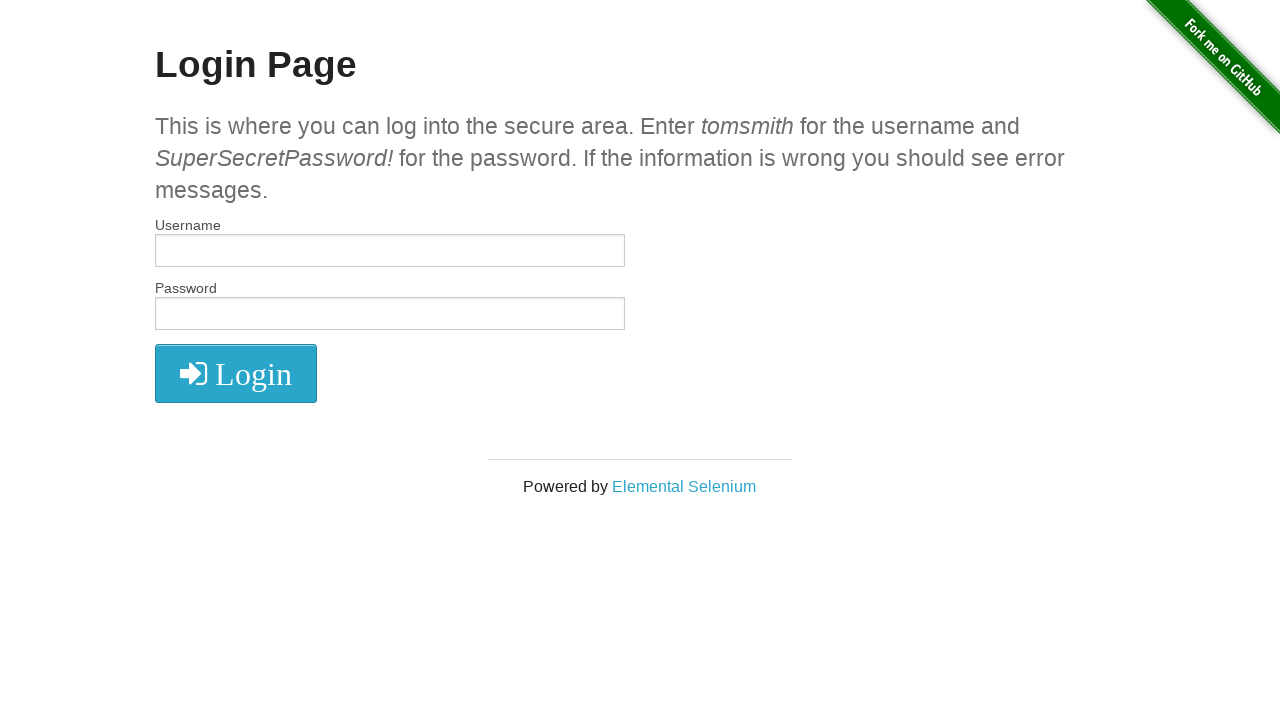

Verified page title is 'The Internet'
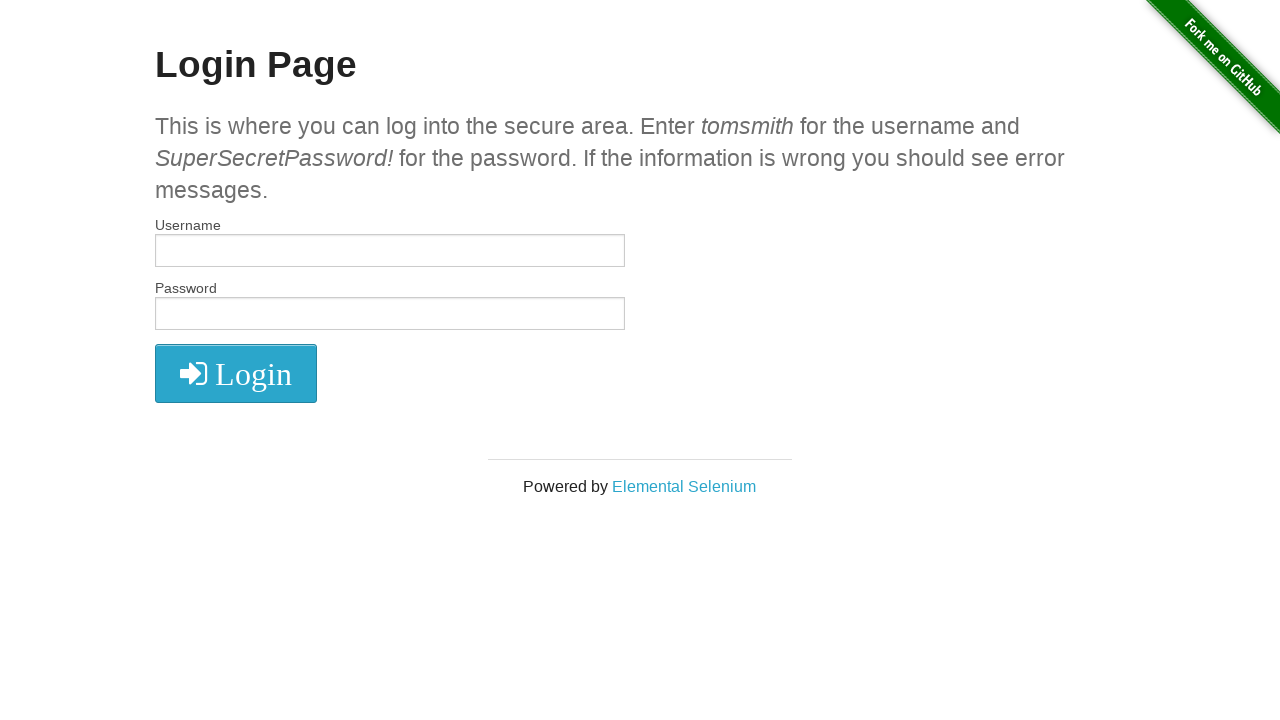

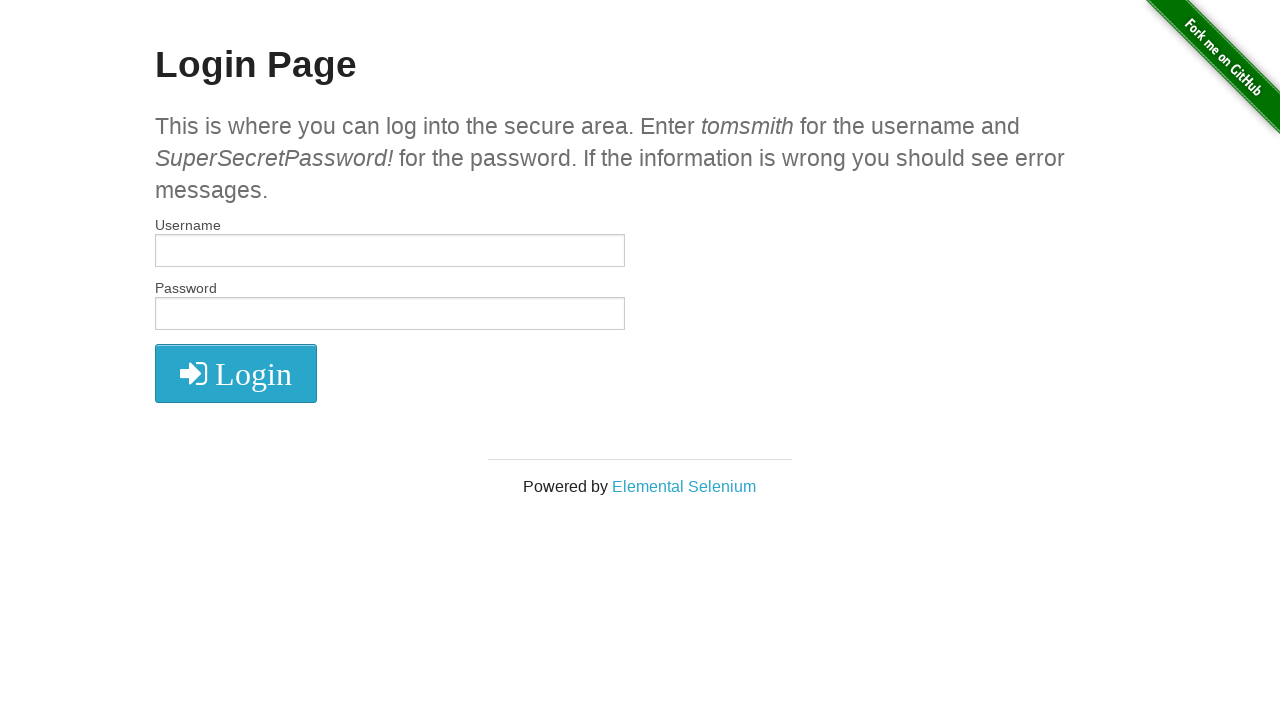